Tests closing a modal advertisement popup by clicking the close button in the modal footer on the entry_ad page

Starting URL: https://the-internet.herokuapp.com/entry_ad

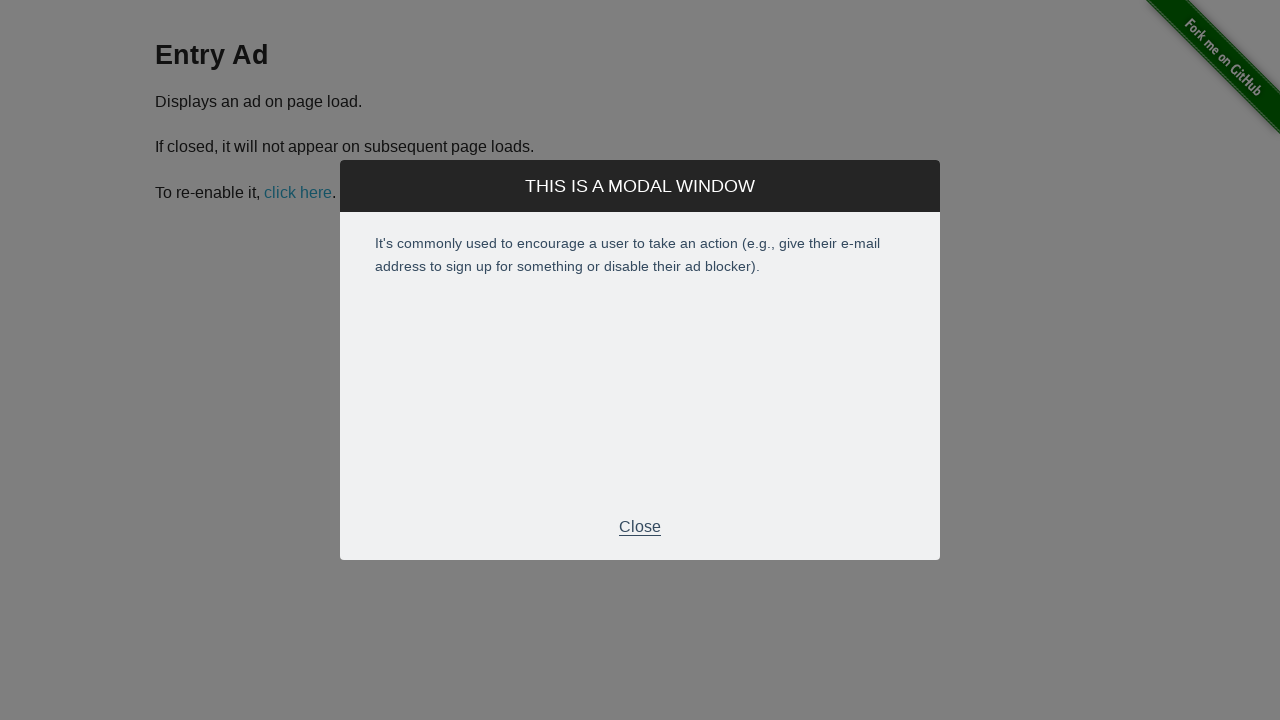

Waited for modal footer to appear
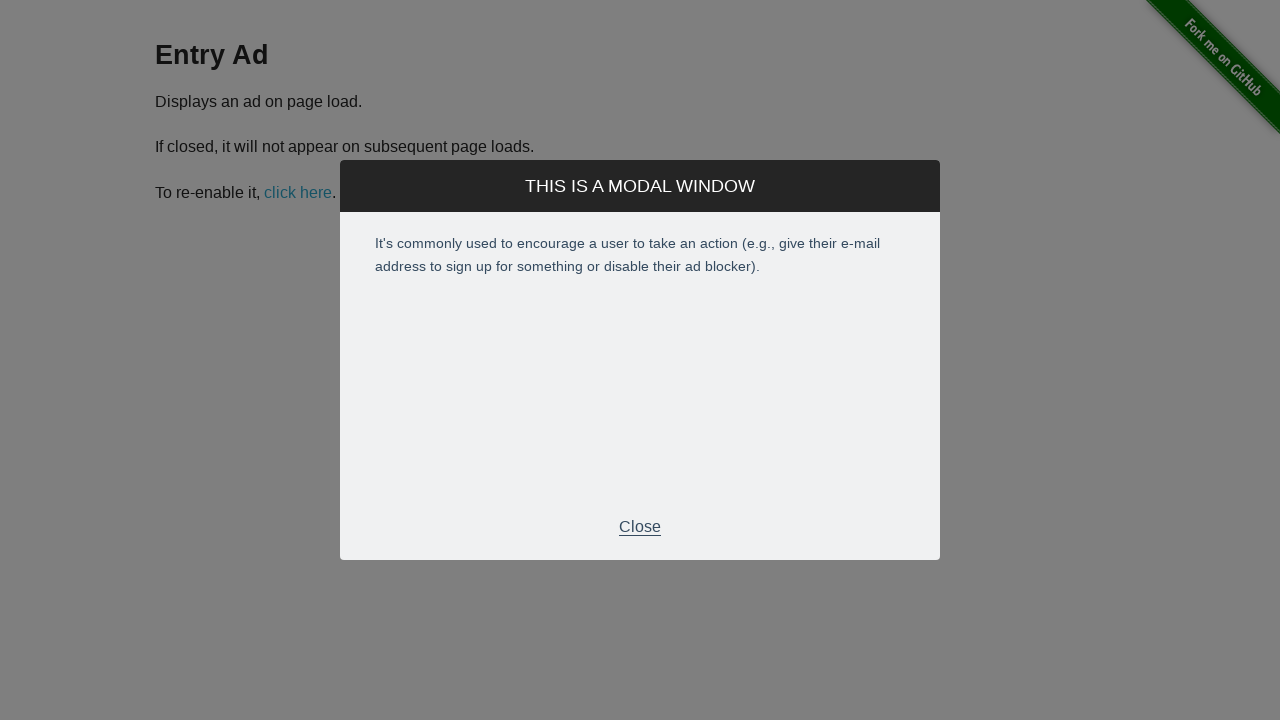

Clicked close button in modal footer to dismiss entry ad at (640, 527) on .modal-footer
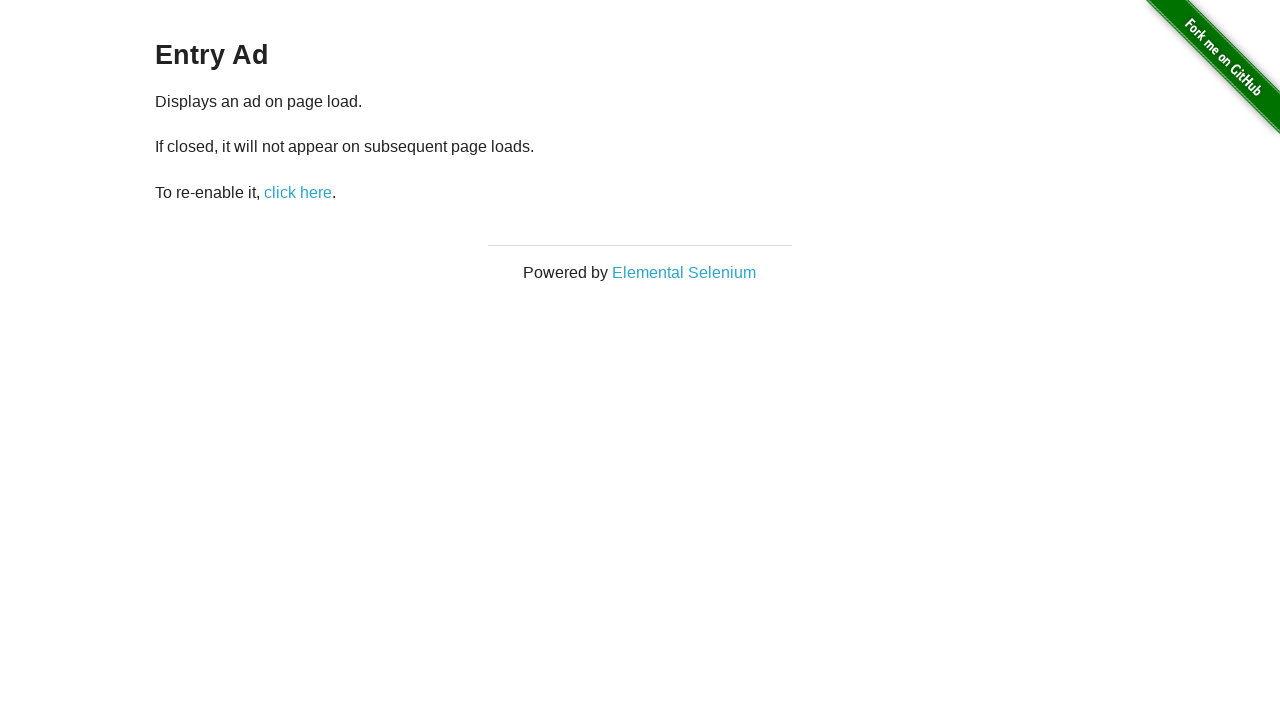

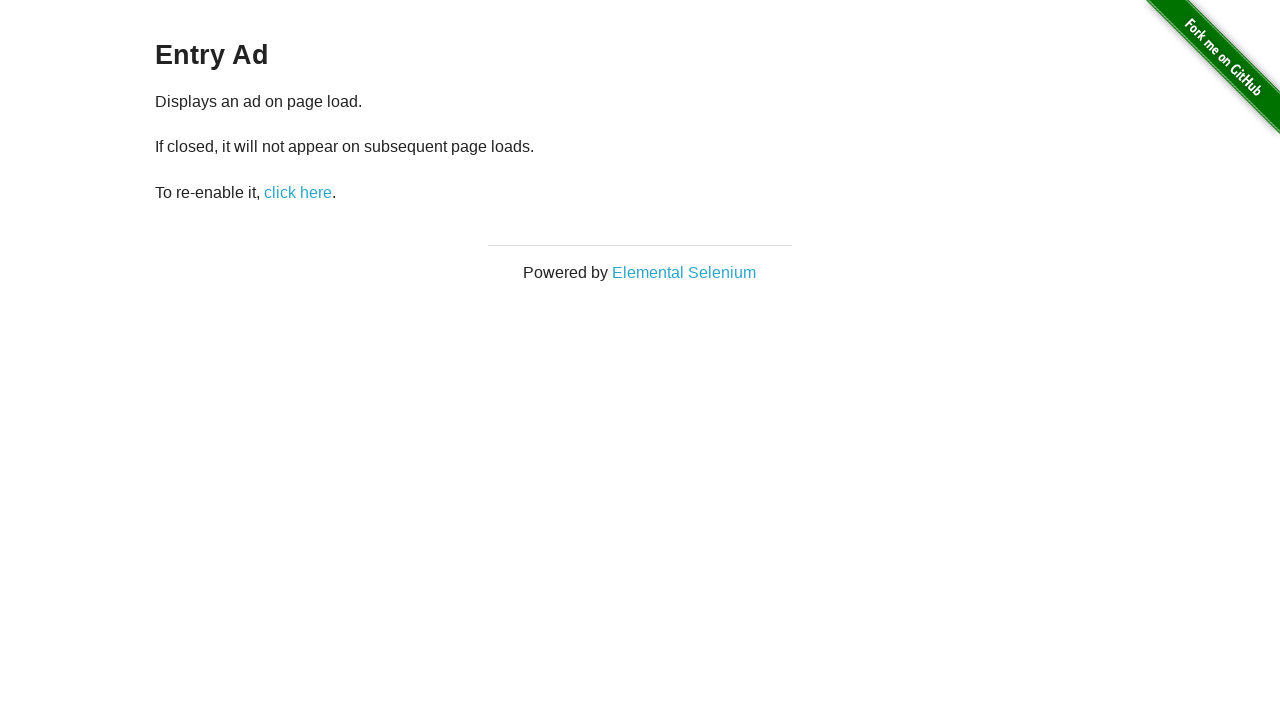